Demonstrates various element locator strategies on the Sauce Demo page by finding input elements using different selectors (id, class, CSS selectors, and relative locators) and typing test text into them.

Starting URL: https://www.saucedemo.com/

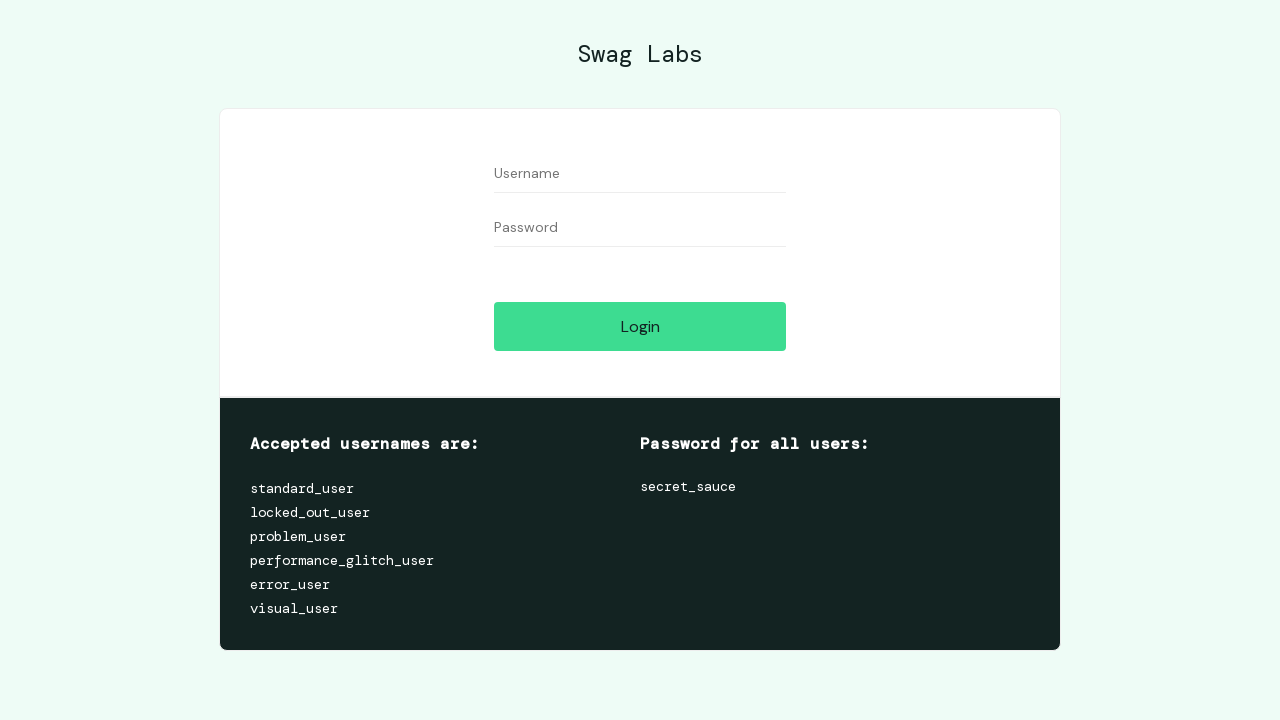

Waited for username input field (ID selector) to be available
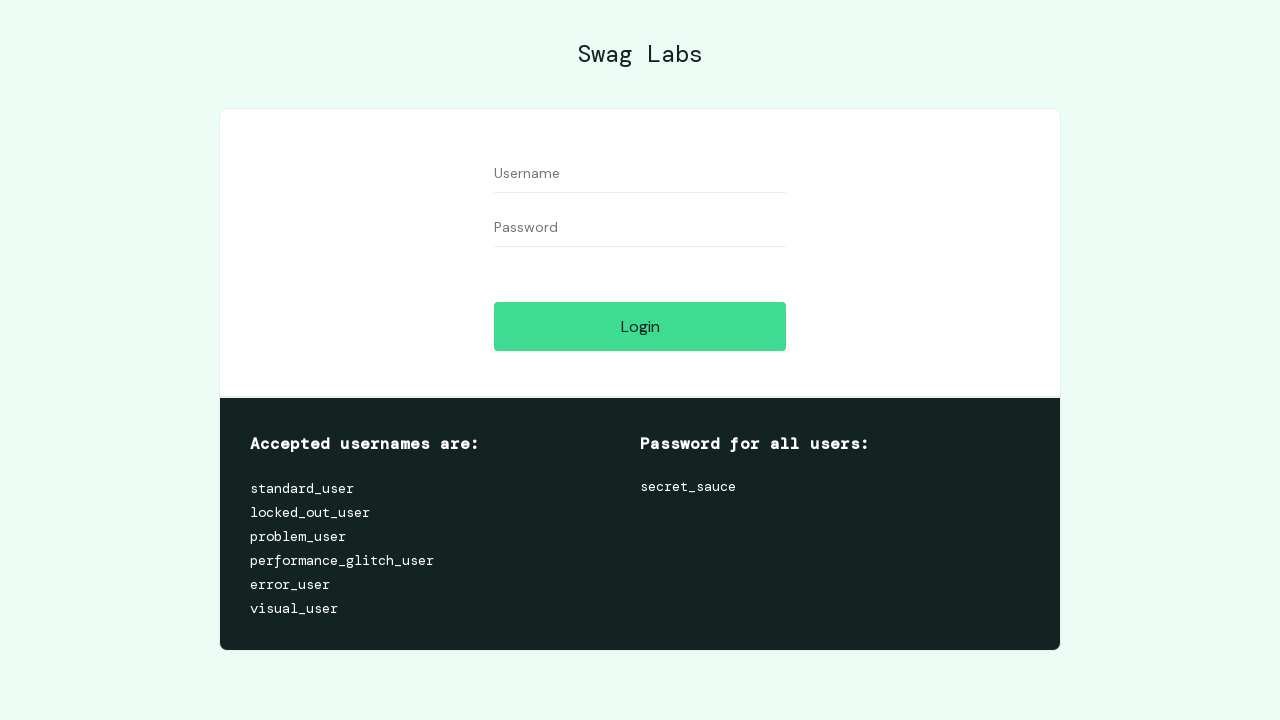

Waited for form input field (class selector) to be available
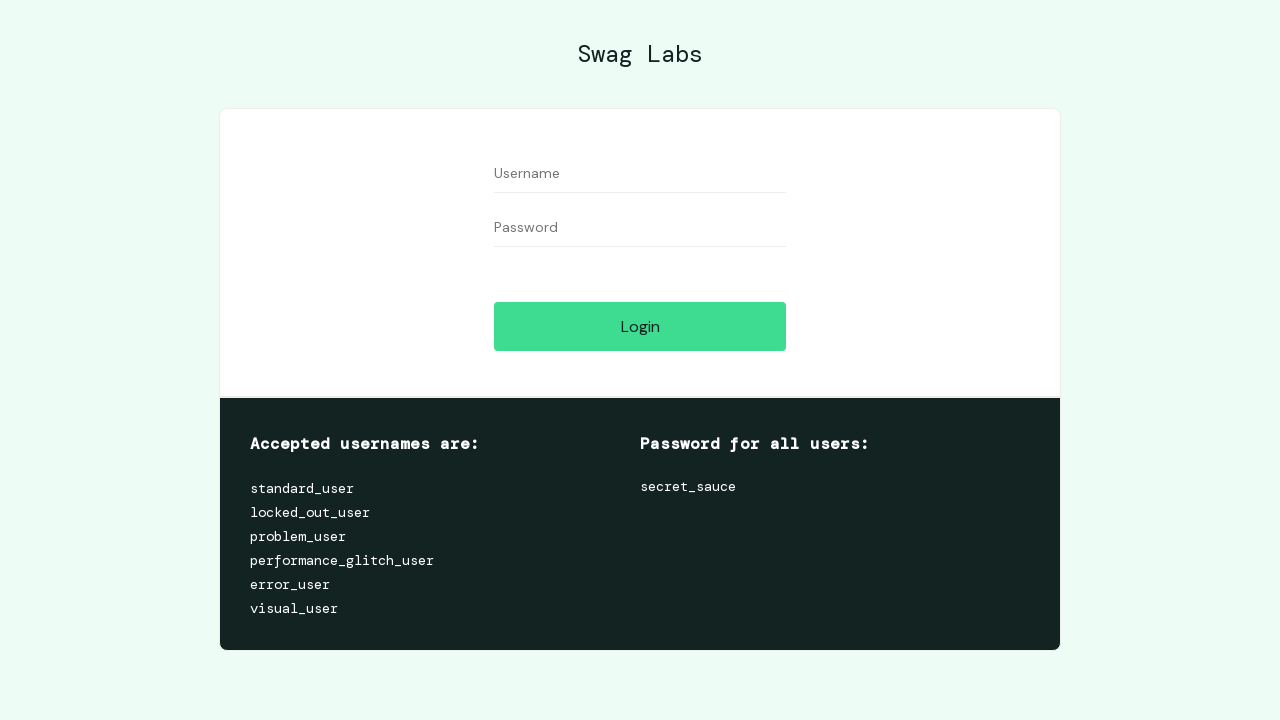

Waited for input element (tag selector) to be available
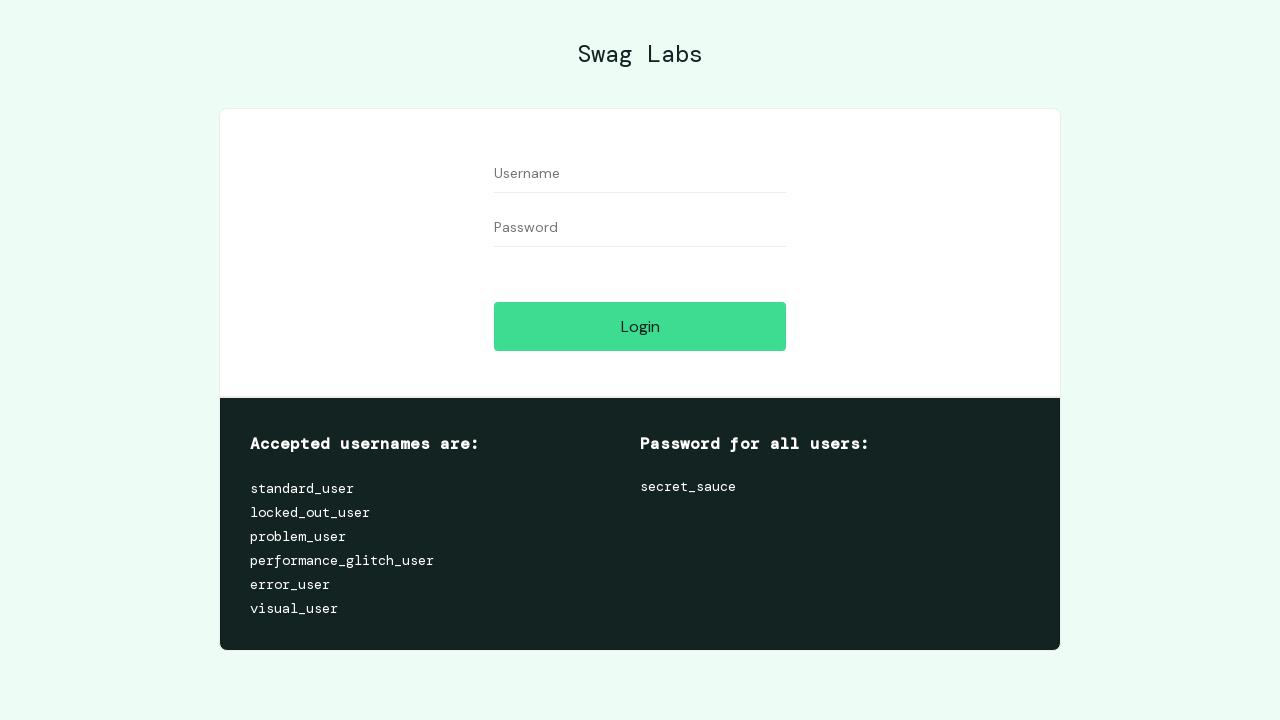

Waited for text input field (attribute selector) to be available
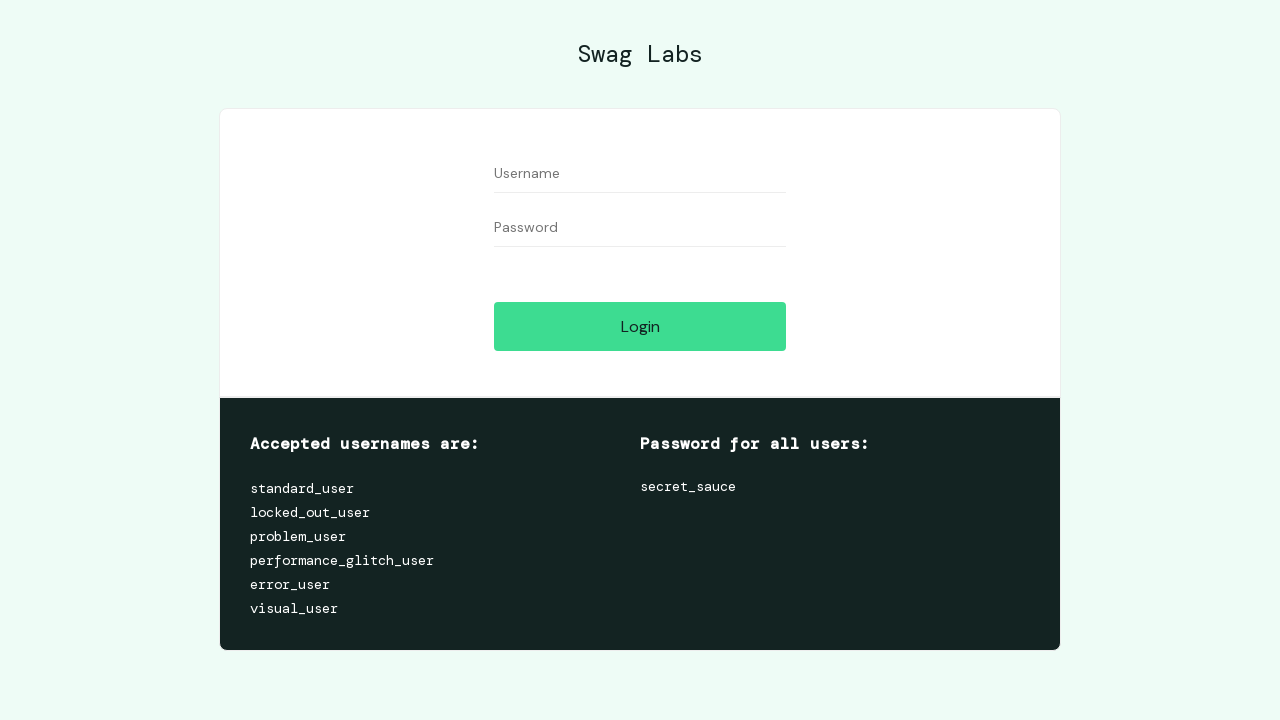

Waited for input inside div (descendant selector) to be available
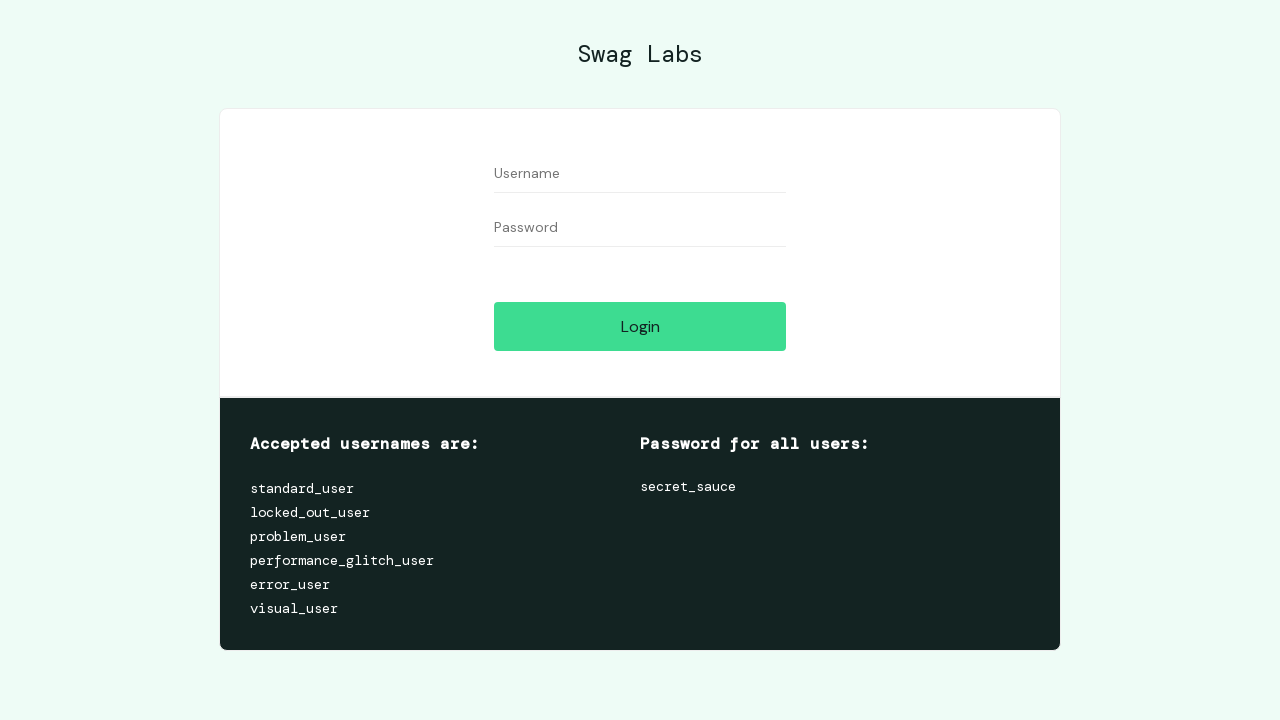

Waited for input with ID user-name (combined selector) to be available
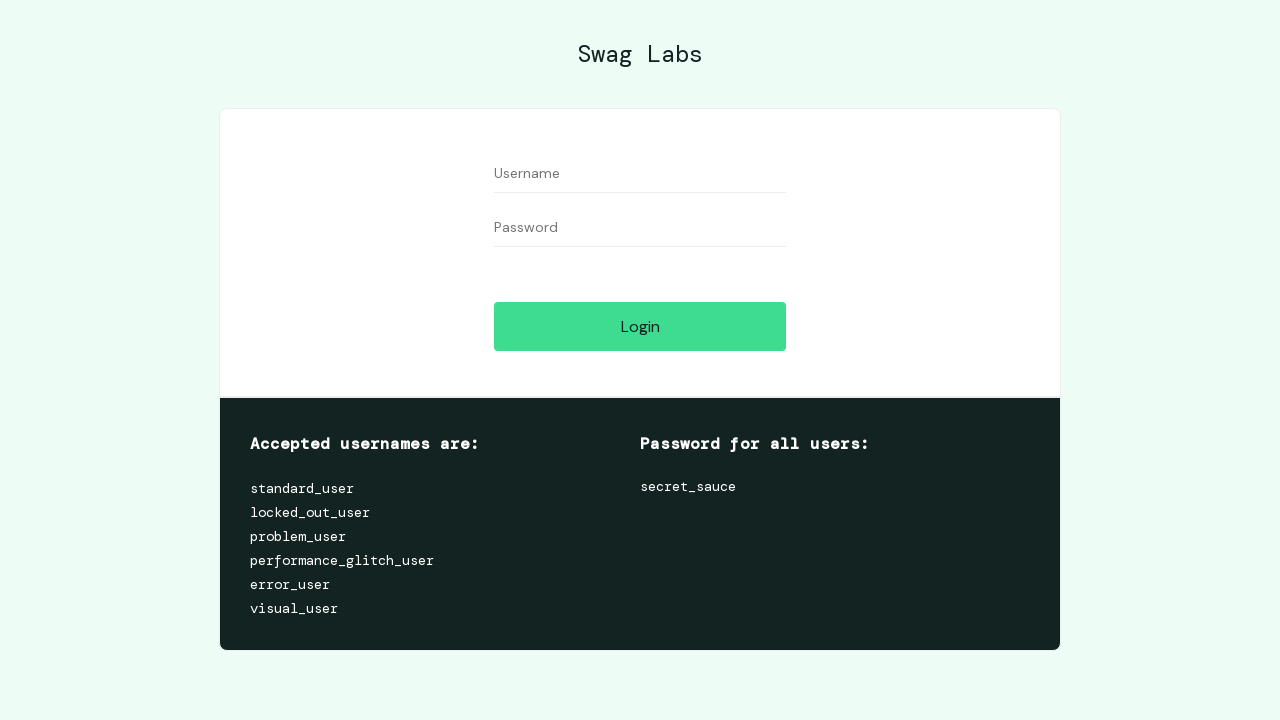

Waited for input with class form_input (combined selector) to be available
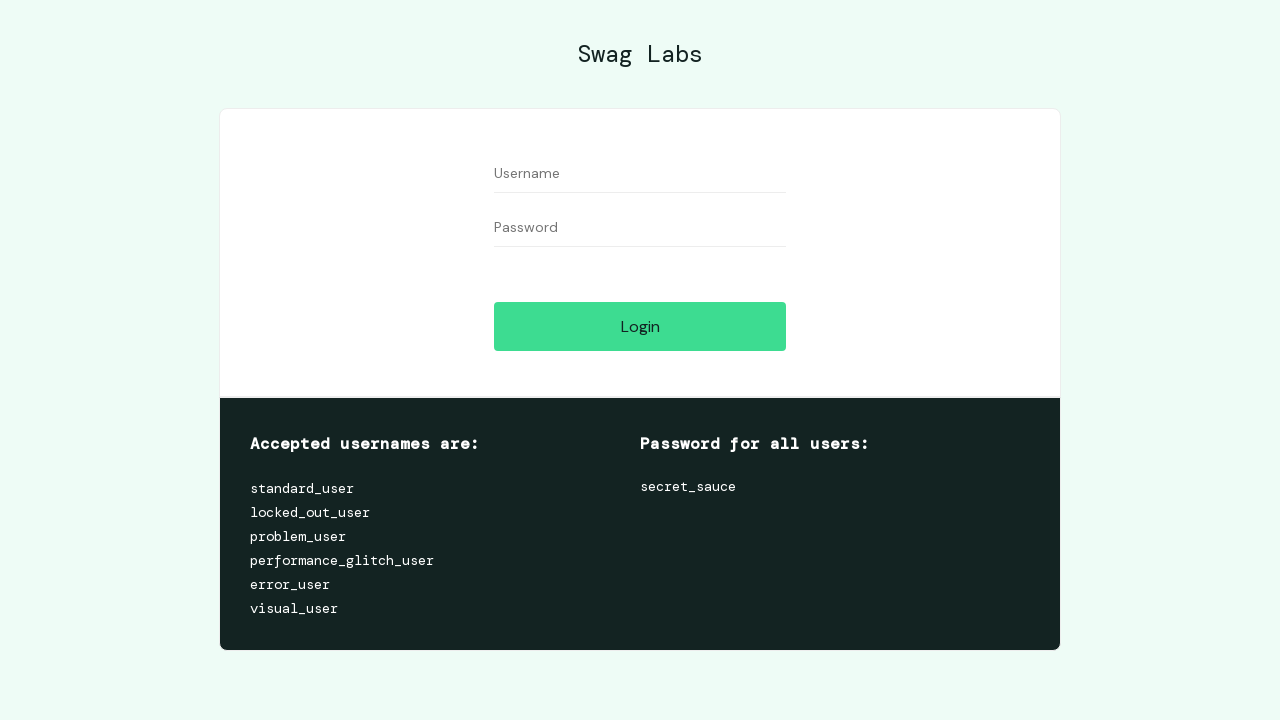

Filled username input field with 'Testing' on #user-name
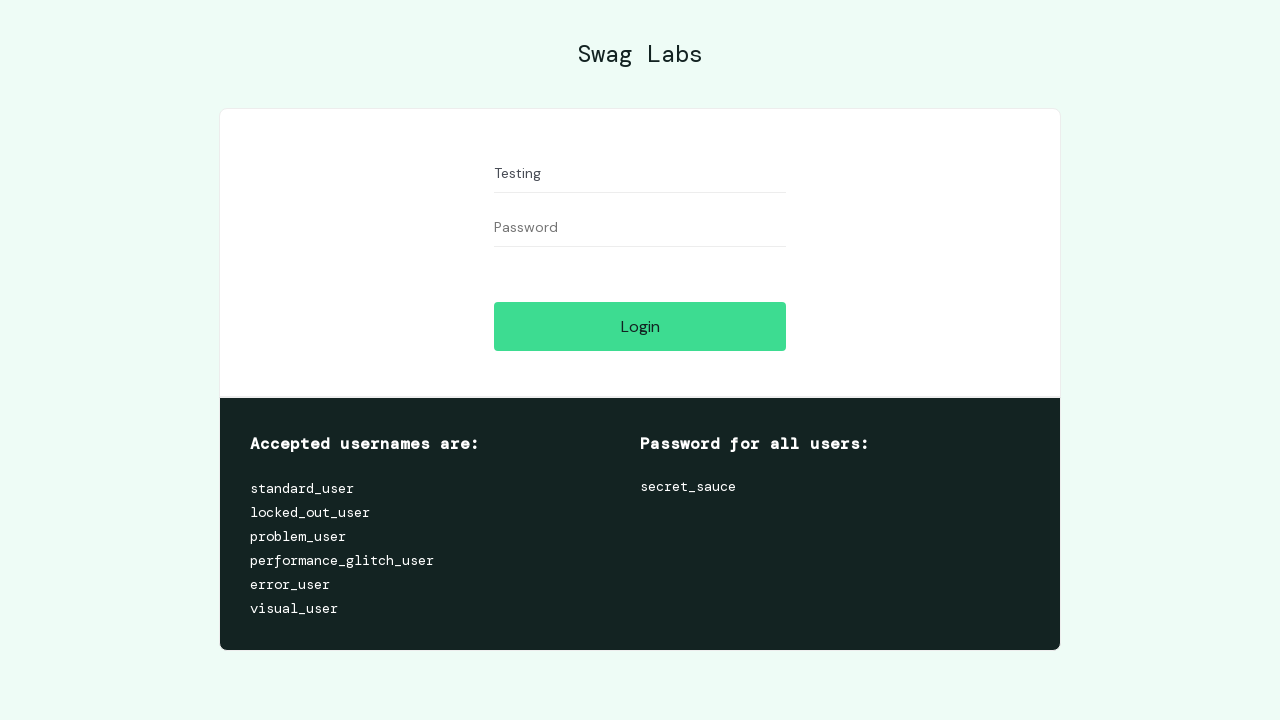

Cleared username input field on #user-name
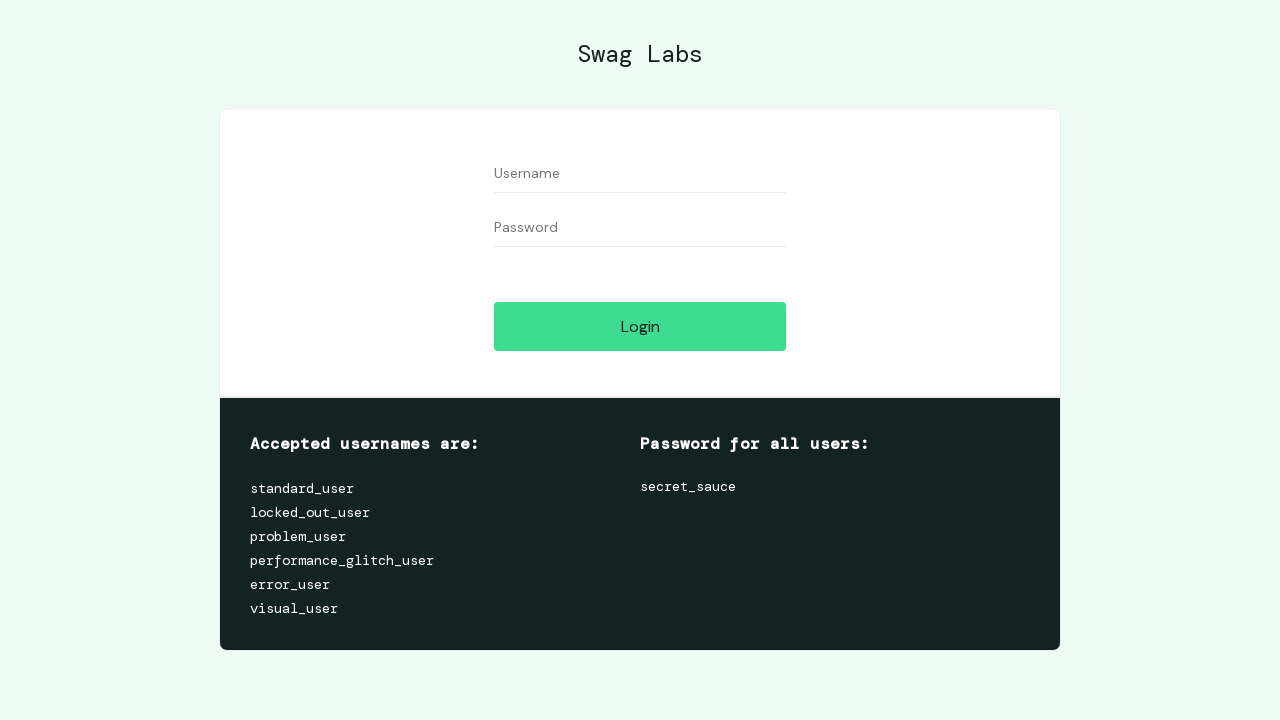

Filled username input field with 'Testing' again using different locator approach on #user-name
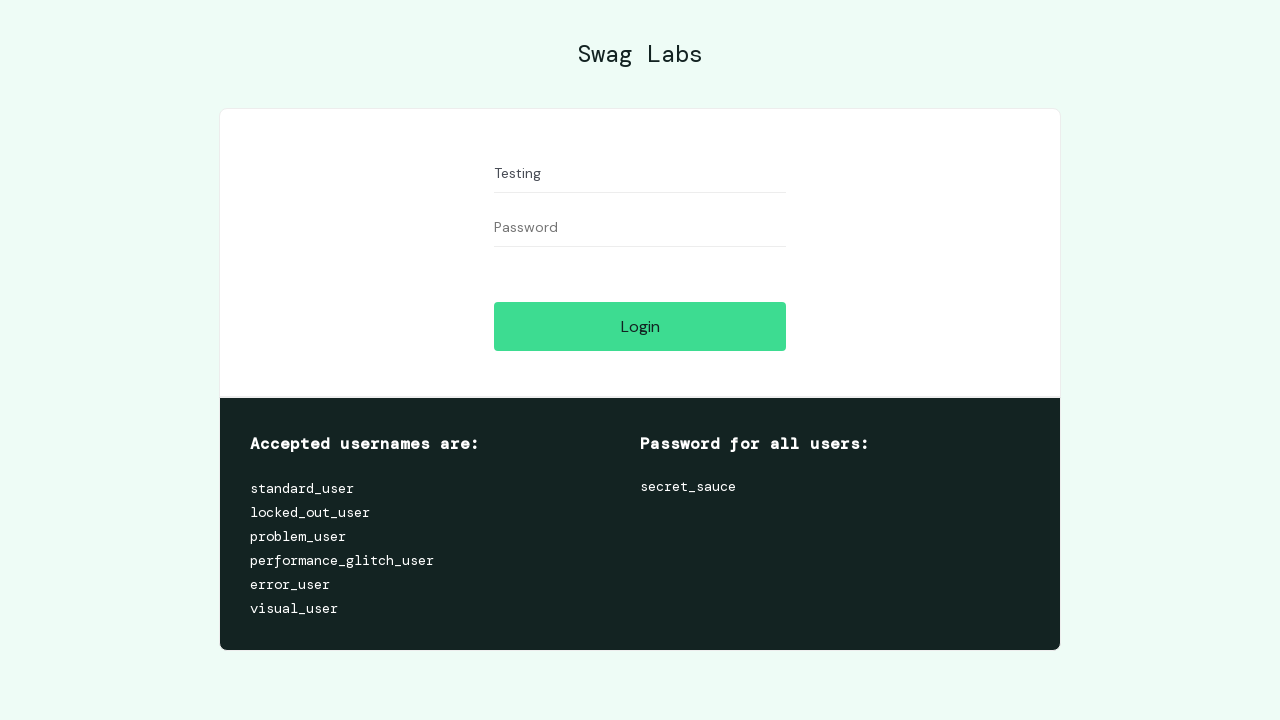

Filled password input field using class selector with 'Testing' on input.form_input
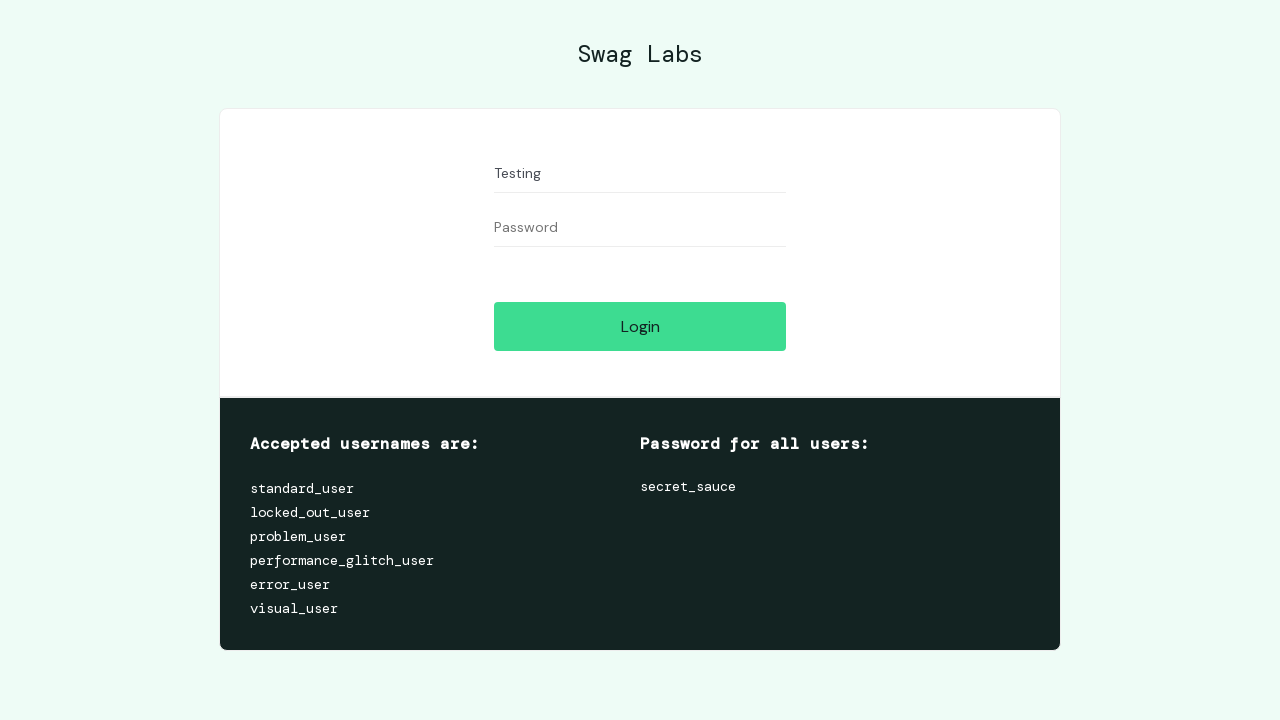

Retrieved text content from login password section
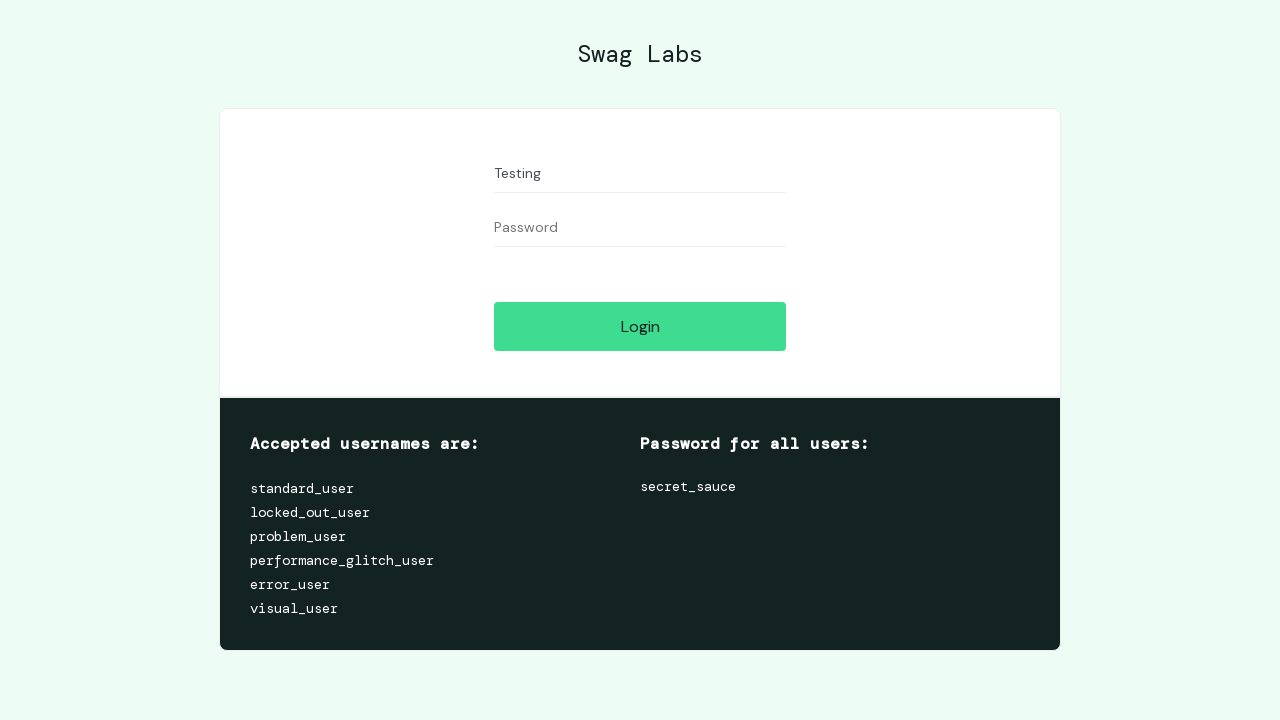

Printed login password text: Password for all users:secret_sauce
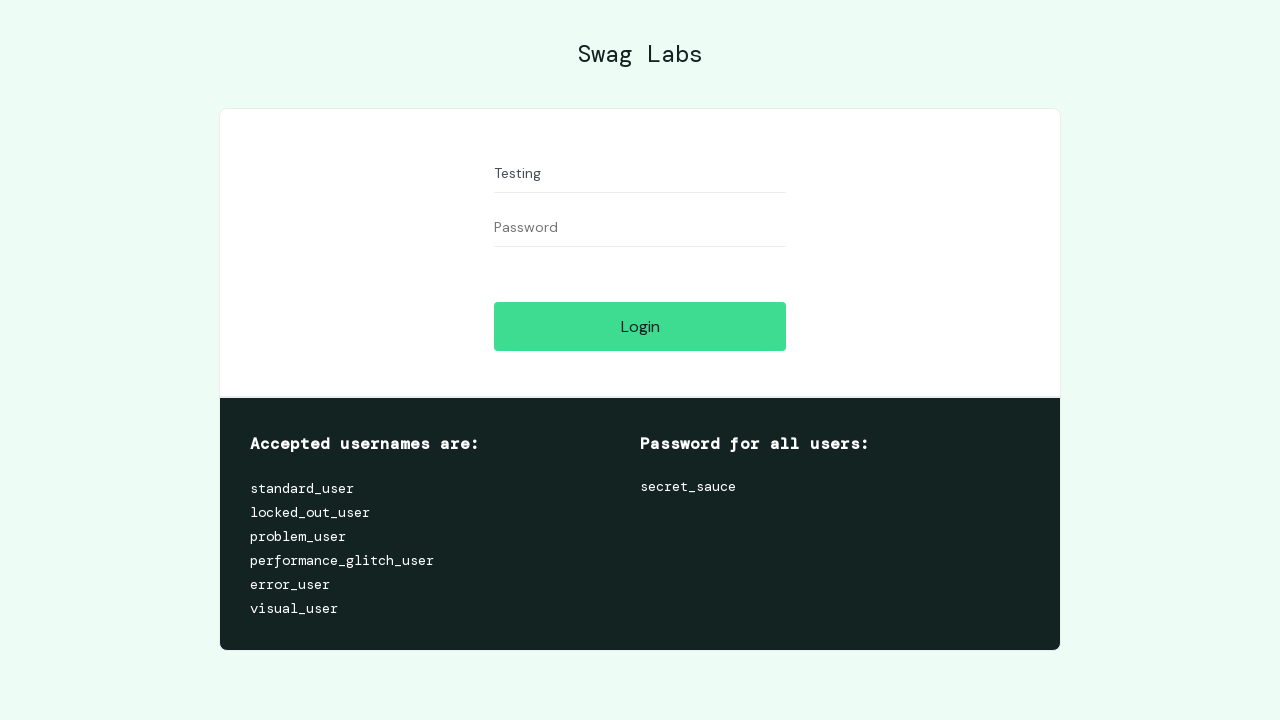

Filled username input field with 'Testing' near password field on #user-name
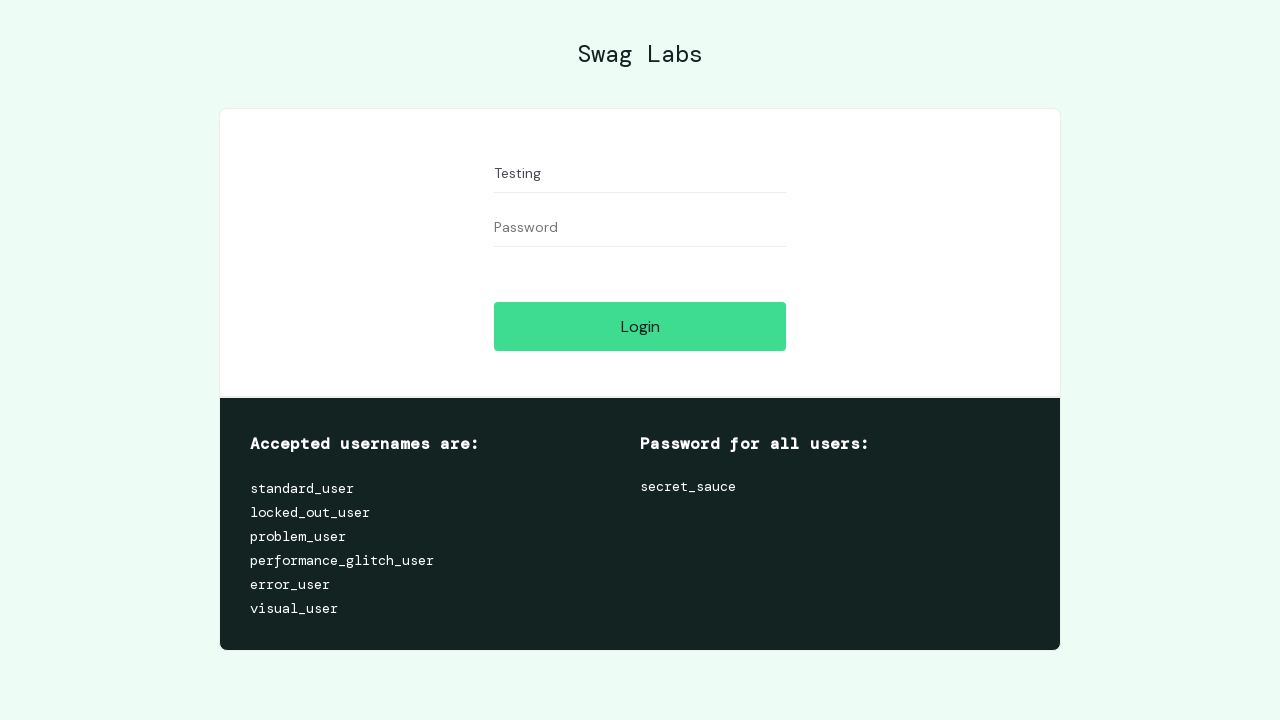

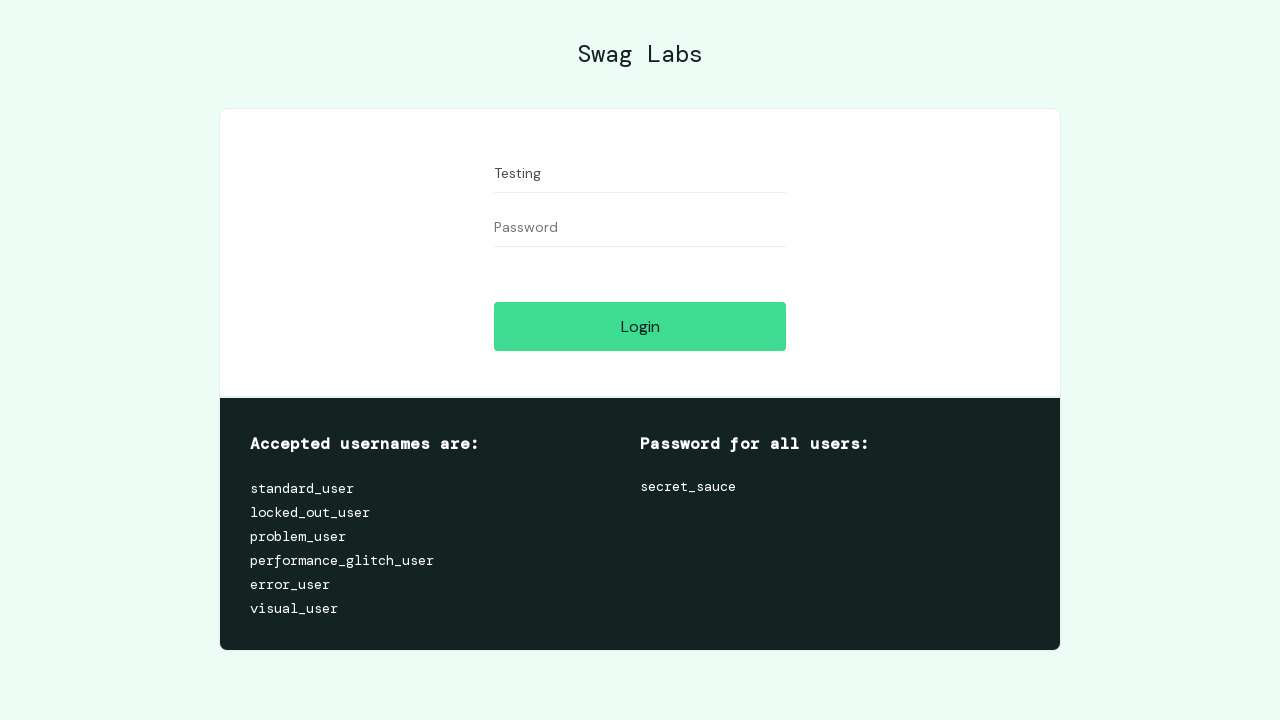